Tests double-click functionality by navigating to a jQuery demo page, switching to an iframe, and performing a double-click action on a div element which changes its color.

Starting URL: http://api.jquery.com/dblclick/

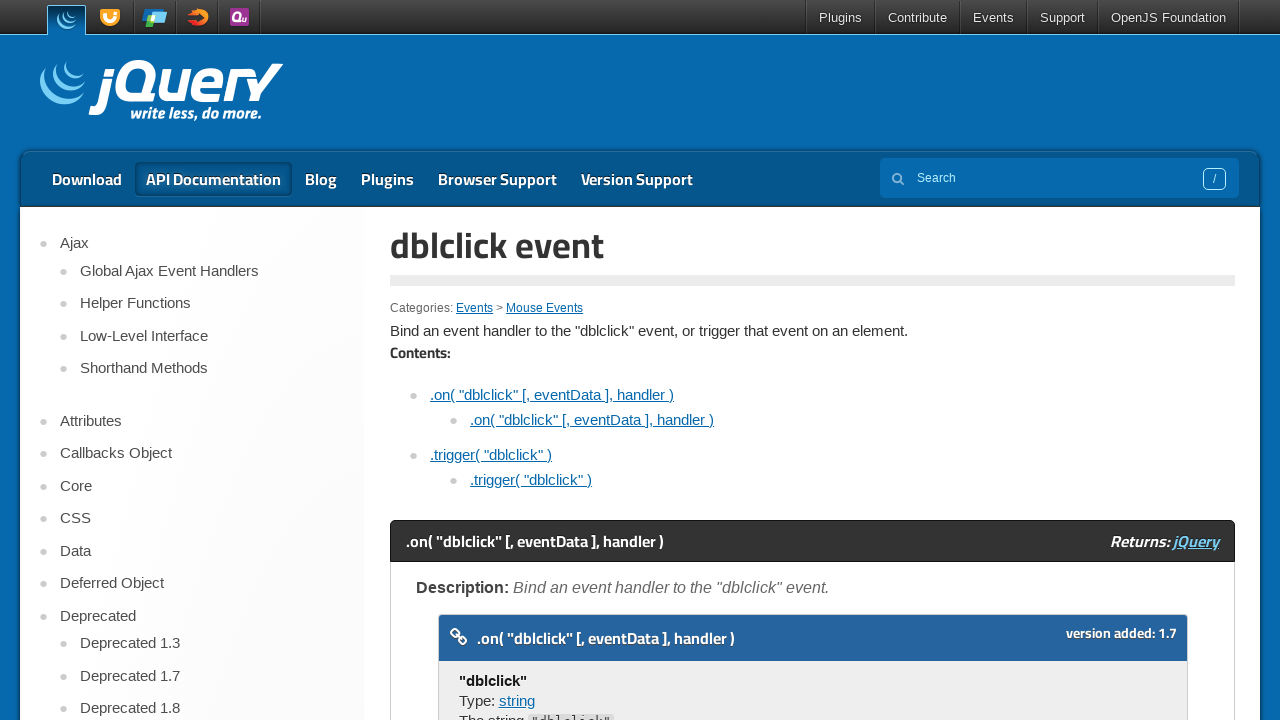

Navigated to jQuery dblclick demo page
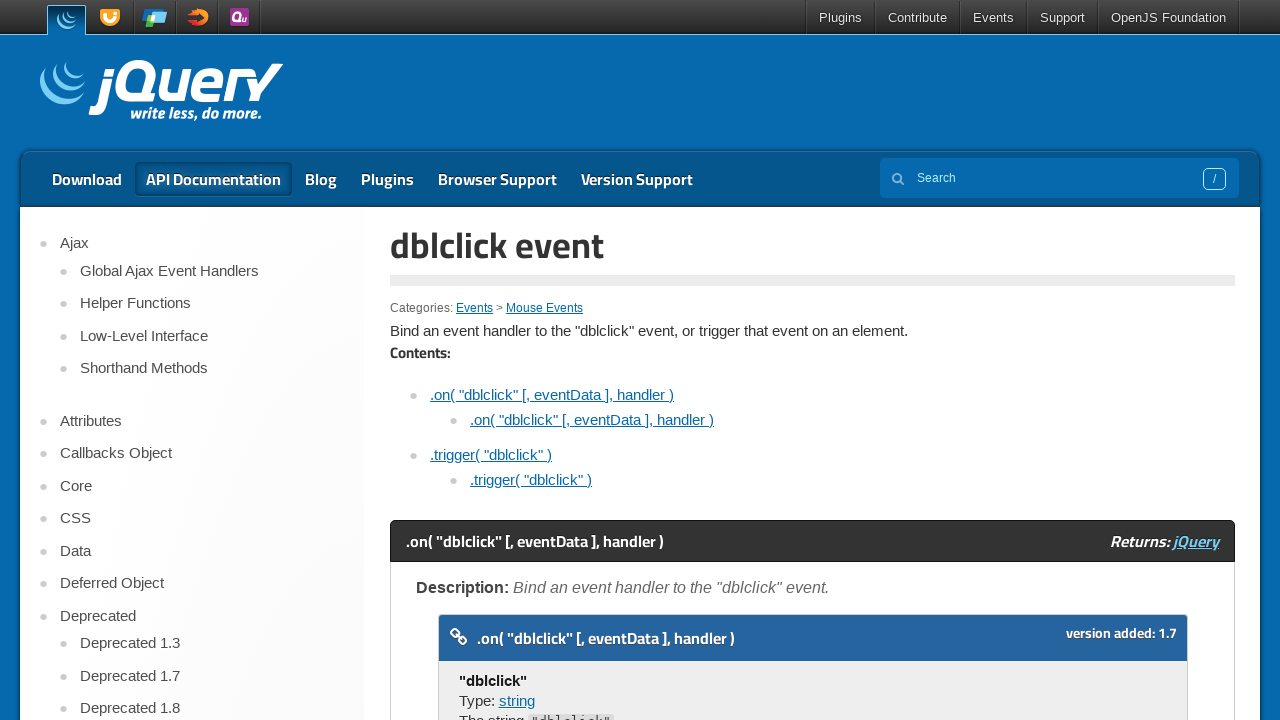

Located the first iframe on the page
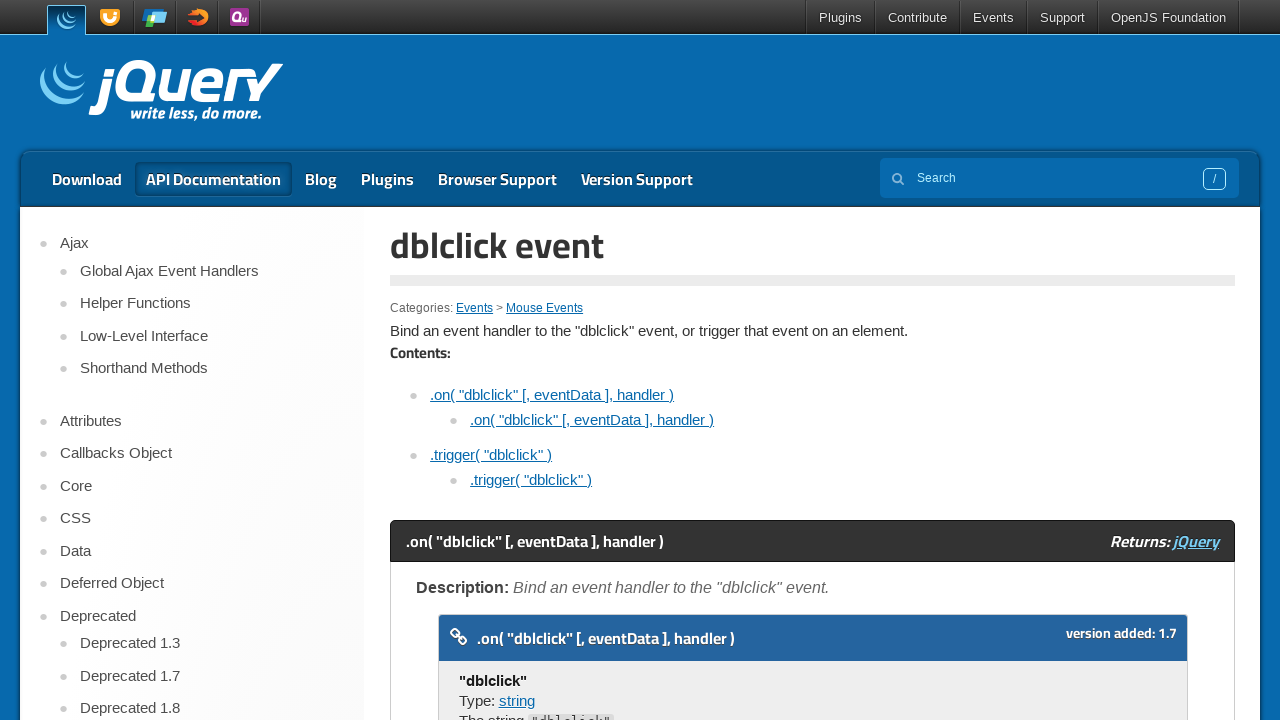

Target div element inside iframe is now visible
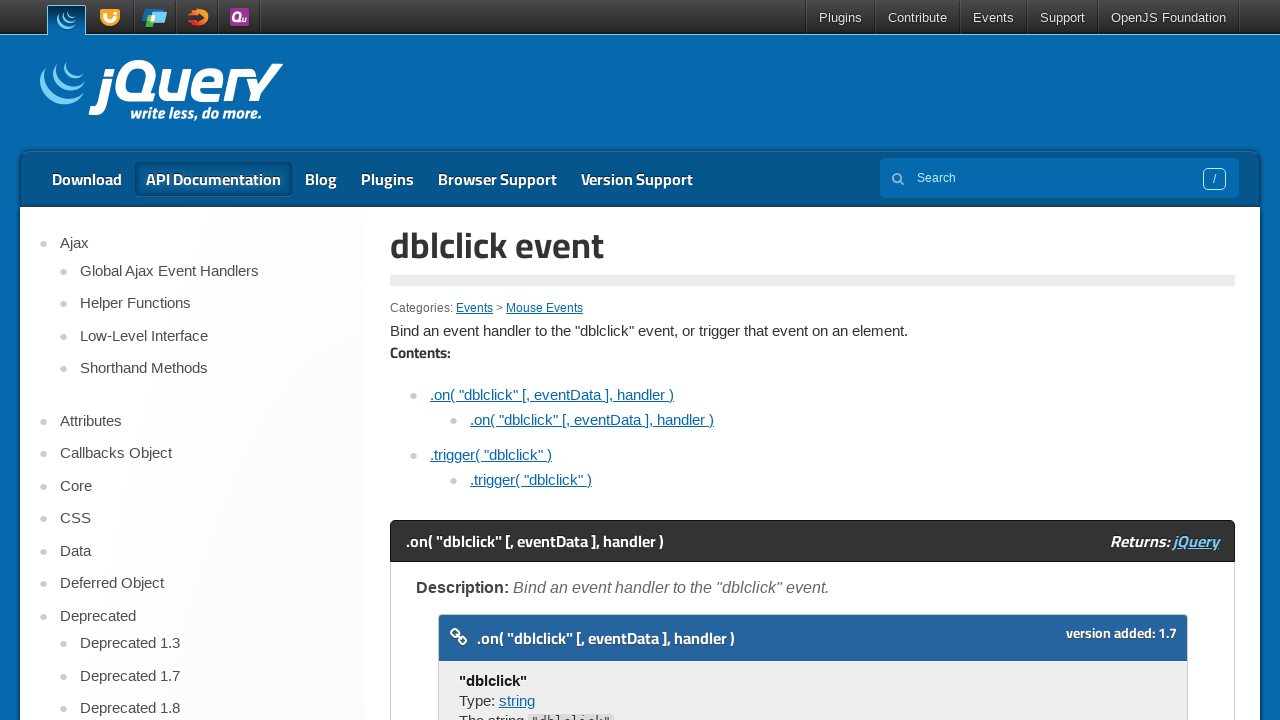

Scrolled target div element into view
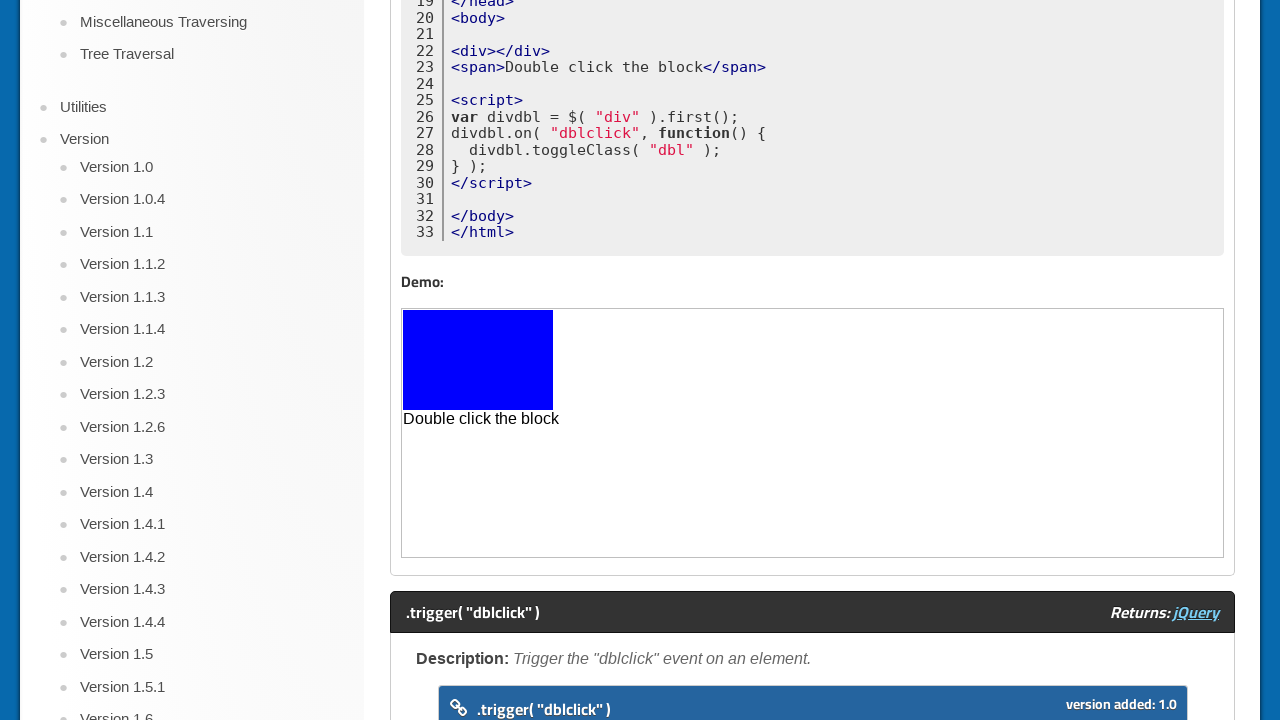

Double-clicked on target div element, color should change at (478, 360) on iframe >> nth=0 >> internal:control=enter-frame >> html > body > div >> nth=0
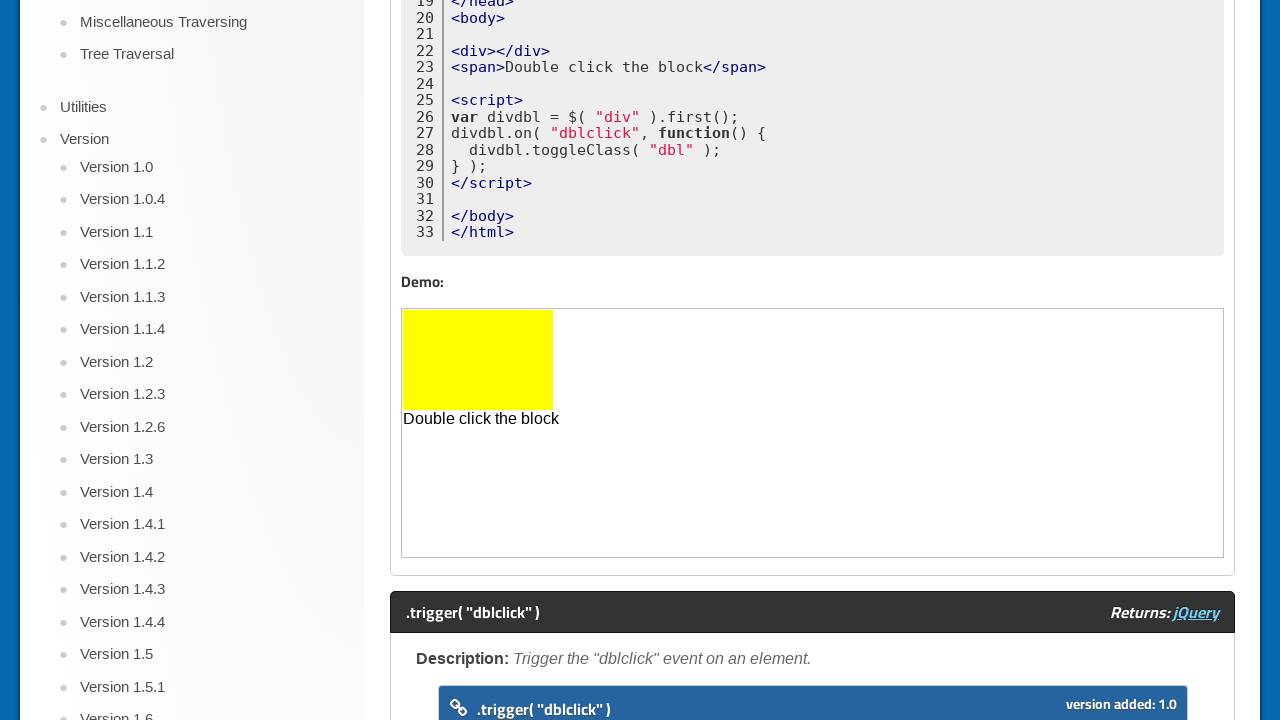

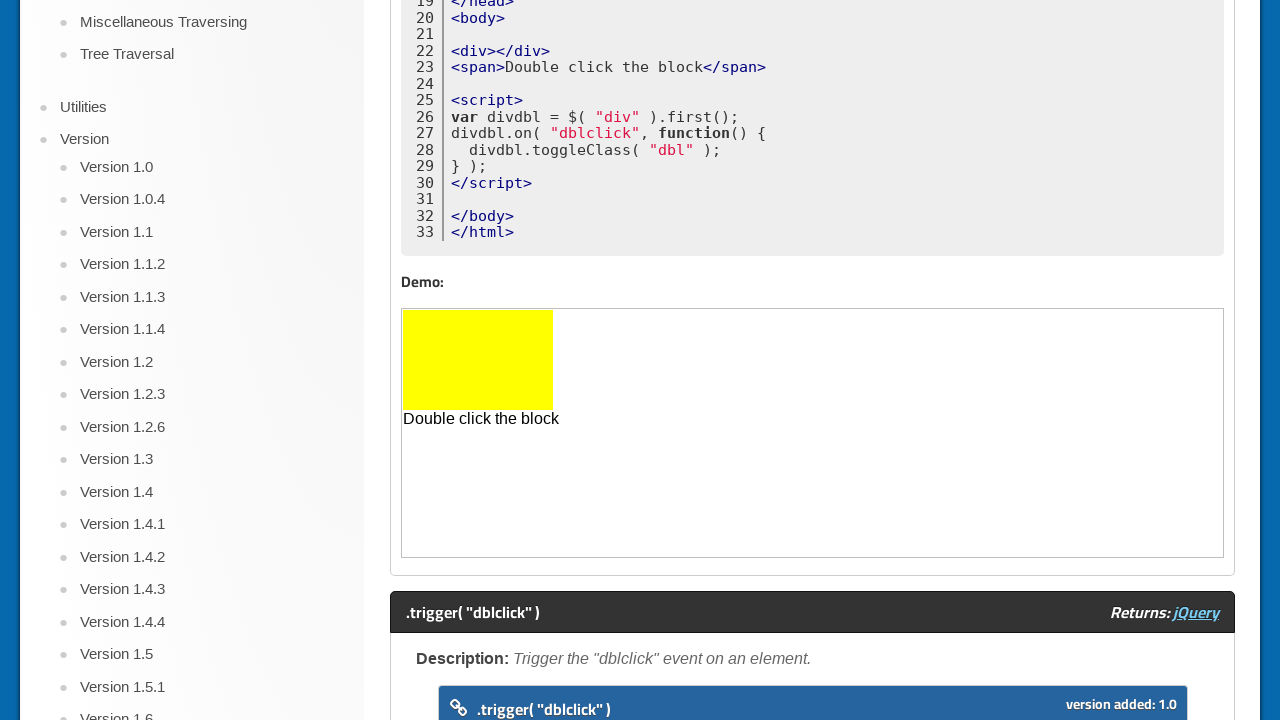